Tests scrolling functionality by scrolling to an element and verifying its text is displayed

Starting URL: https://atidcollege.co.il/Xamples/ex_actions.html

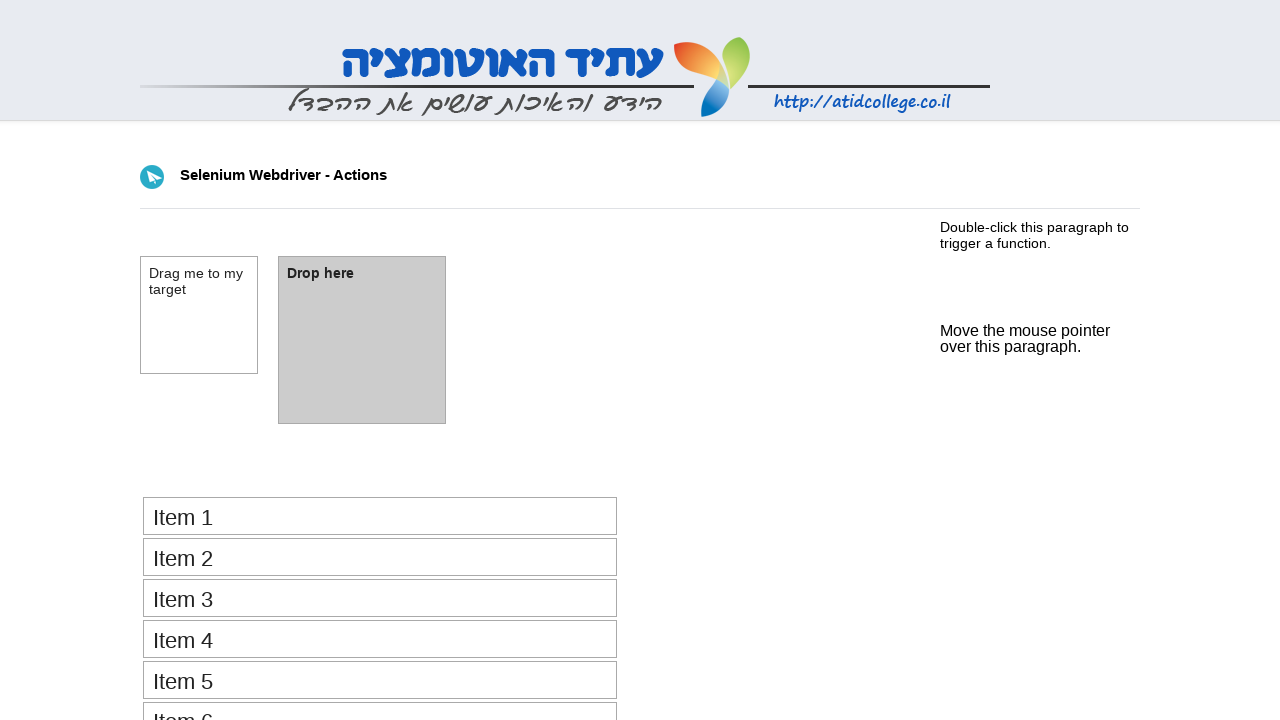

Located the scrolled element with ID 'scrolled_element'
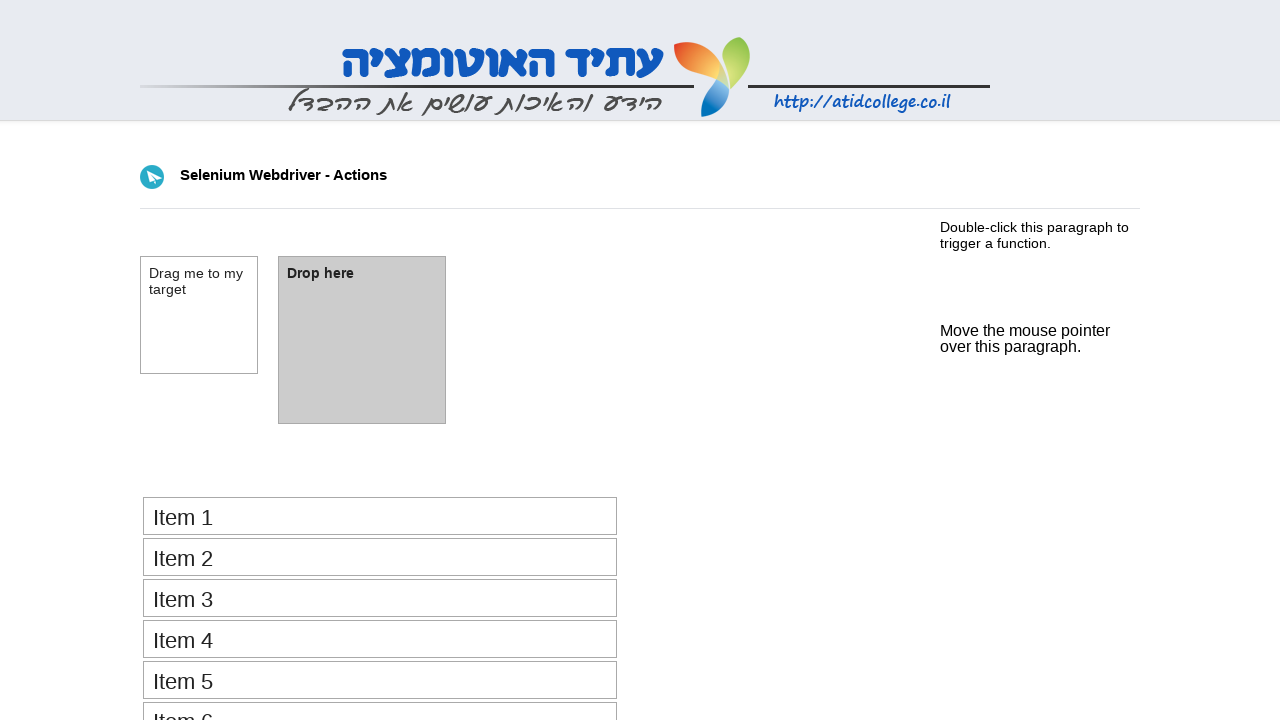

Scrolled to the element into view
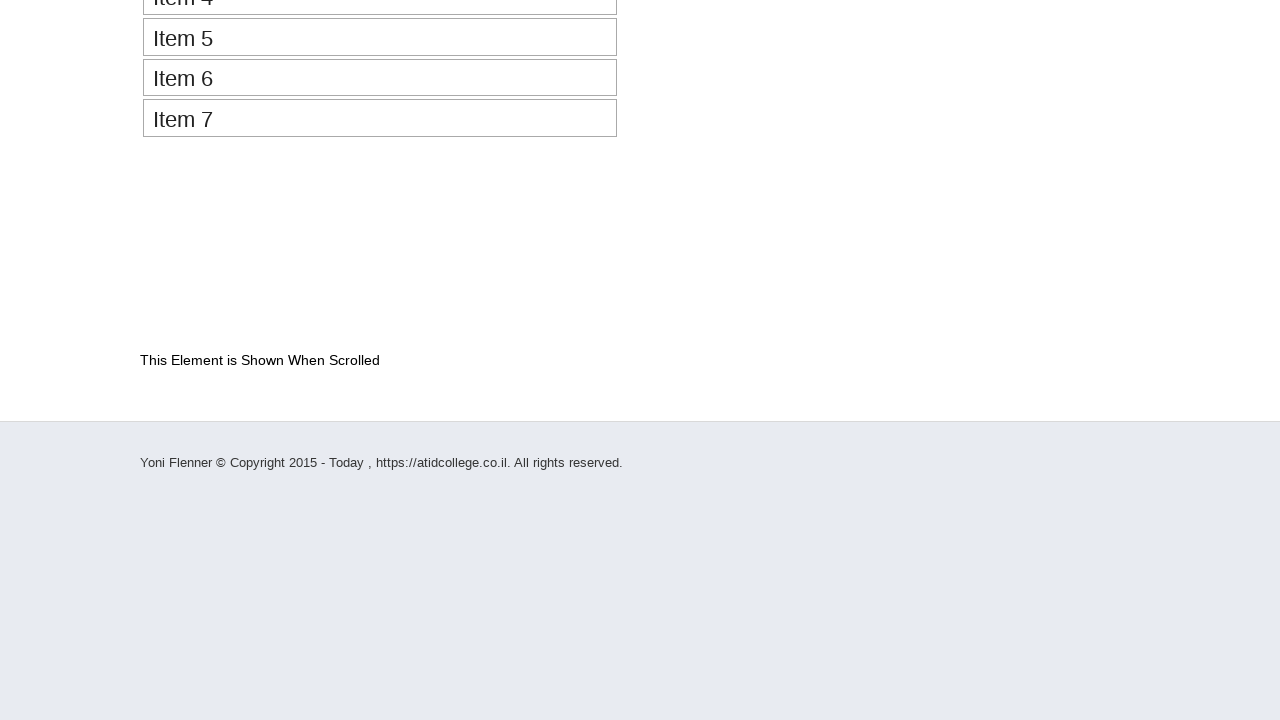

Verified that scrolled element displays the expected text: 'This Element is Shown When Scrolled'
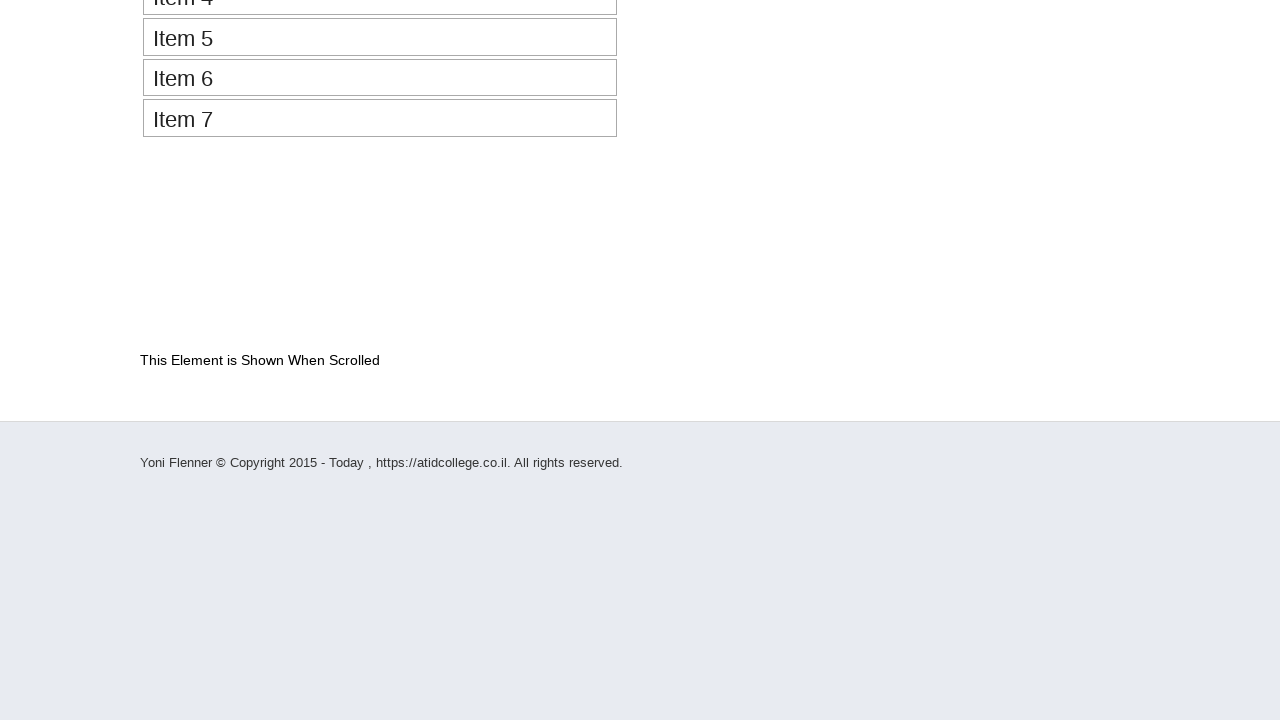

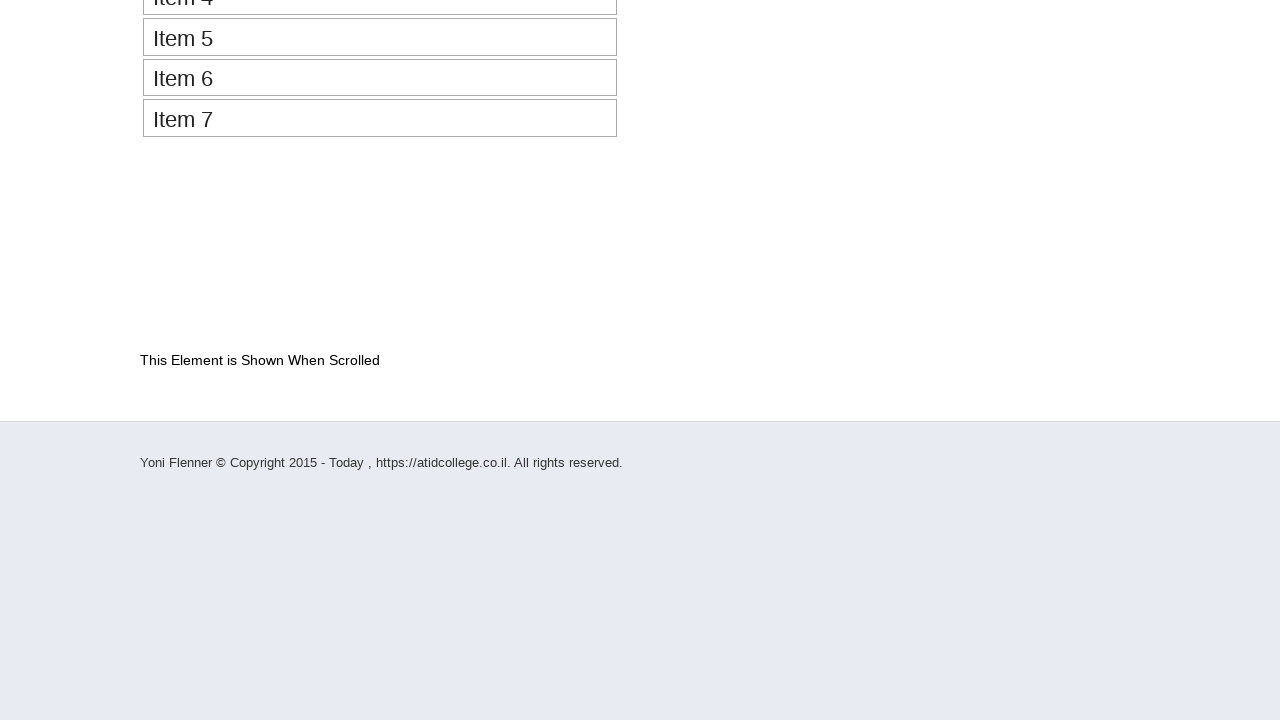